Tests navigation to the Test Cases page by clicking on the Test Case link in the header navigation menu

Starting URL: https://www.automationexercise.com/

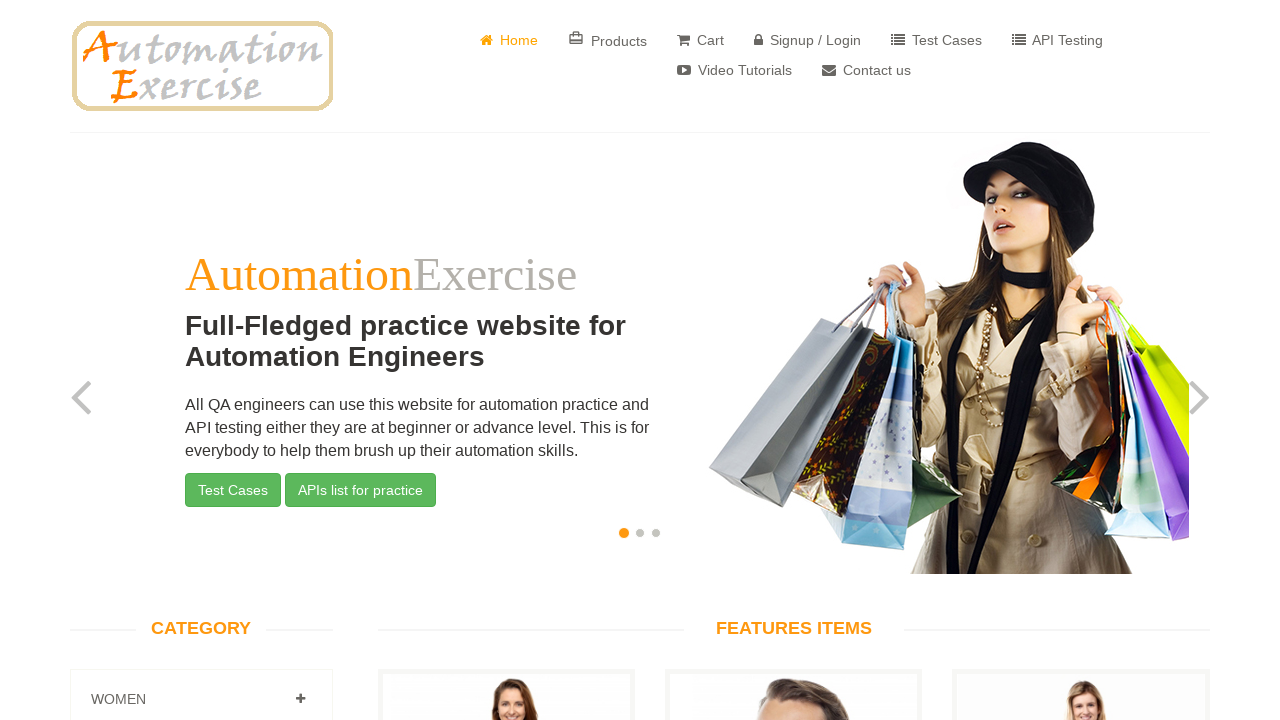

Test Cases link in header navigation loaded
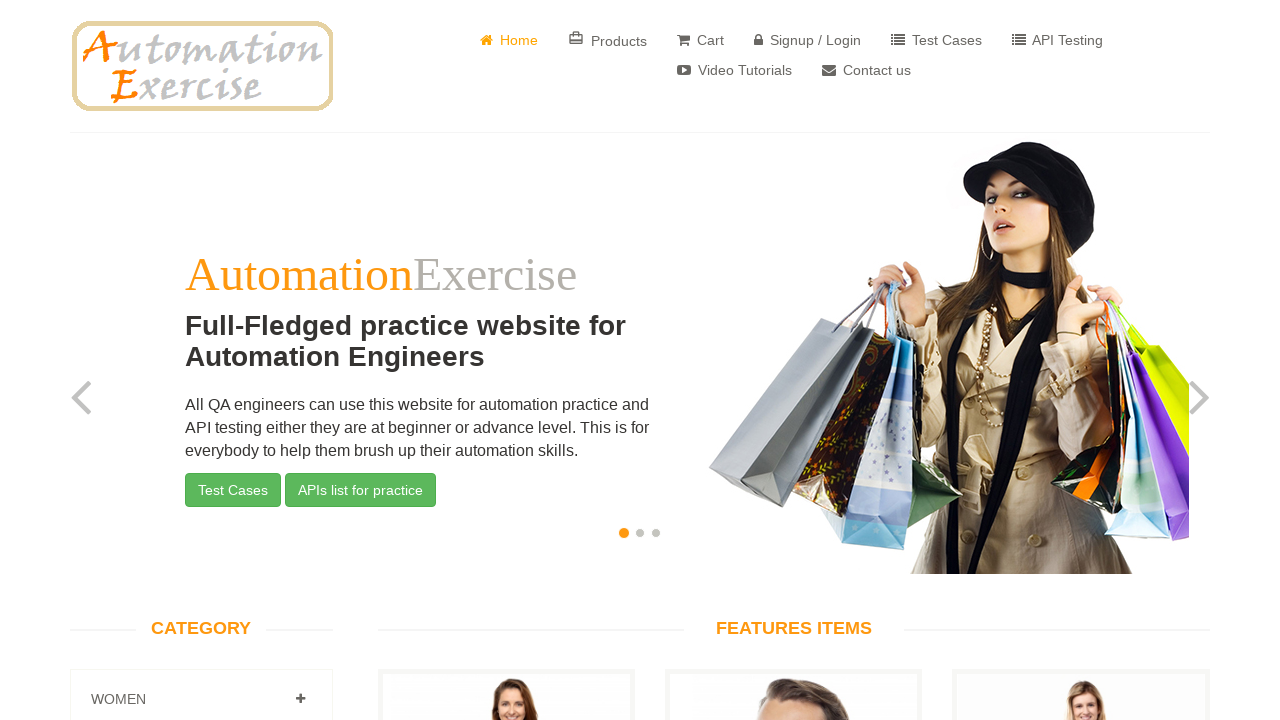

Clicked Test Cases link in header navigation menu at (936, 40) on #header > div > div > div > div.col-sm-8 > div > ul > li:nth-child(5) > a
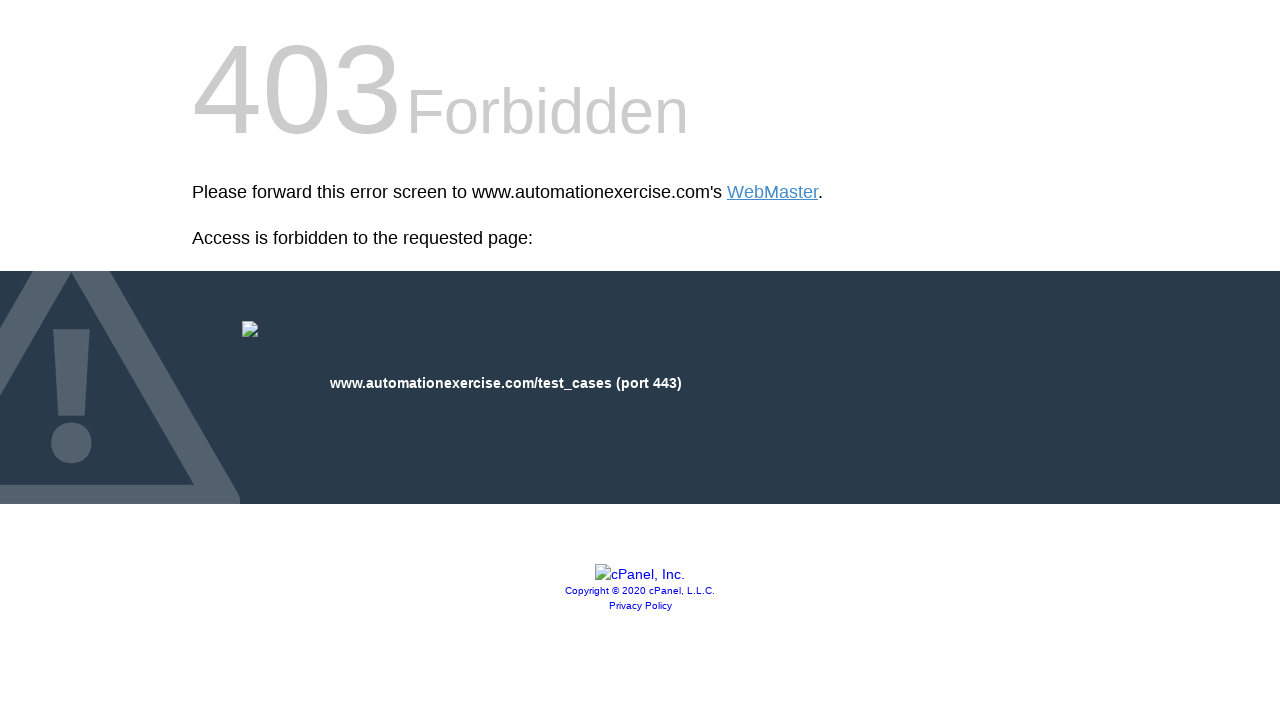

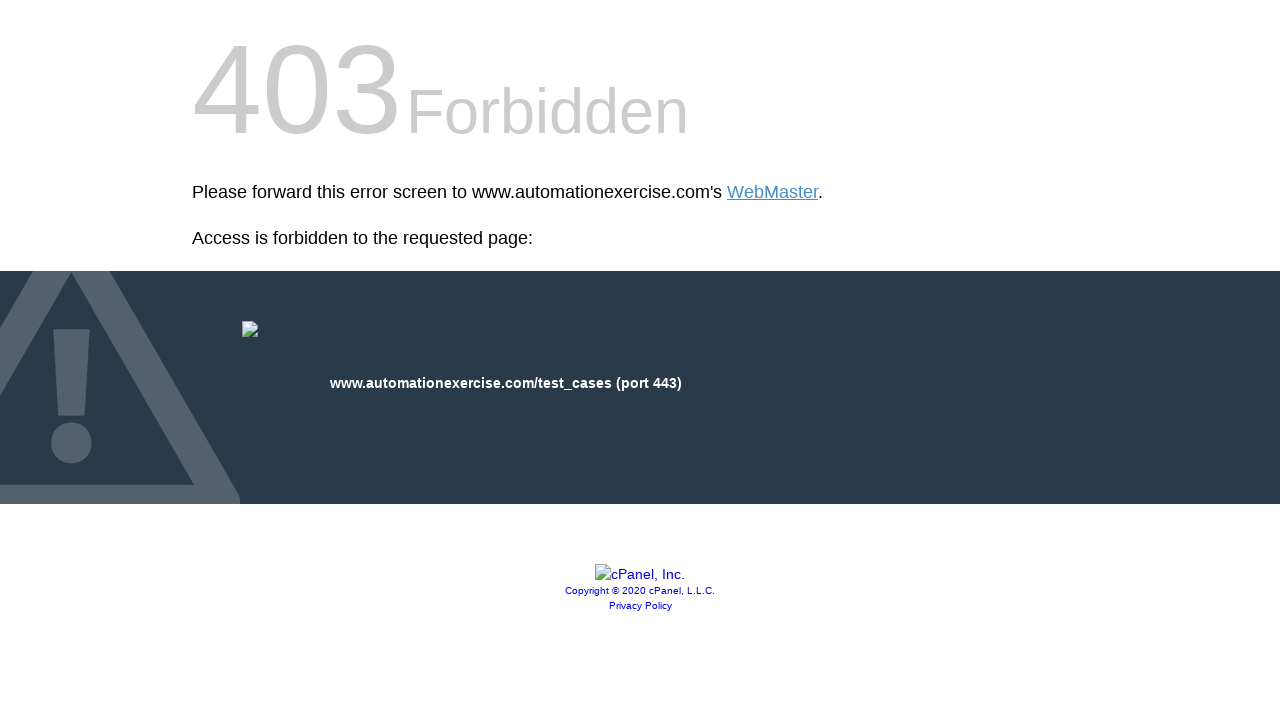